Navigates through a course menu by hovering and clicking on dropdown items to access RPA and Blue Prism certification content

Starting URL: http://greenstech.in/selenium-course-content.html

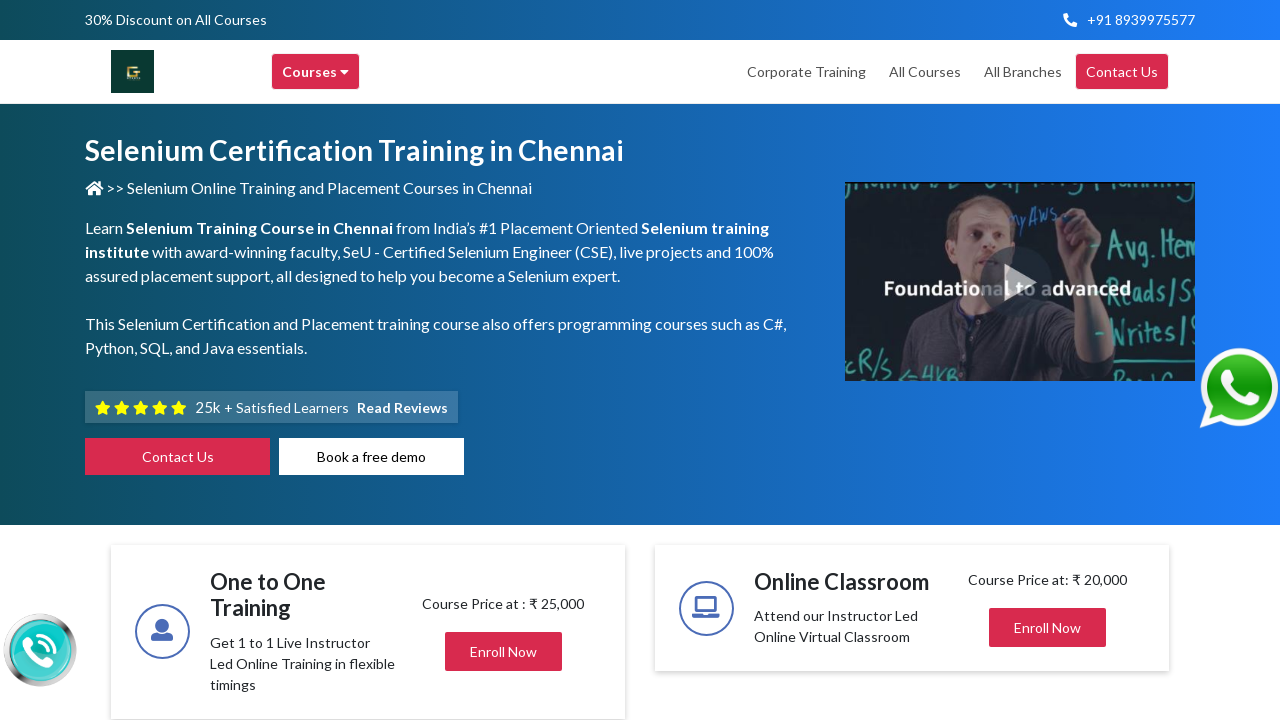

Clicked on course dropdown menu at (316, 72) on div[data-toggle='dropdown']
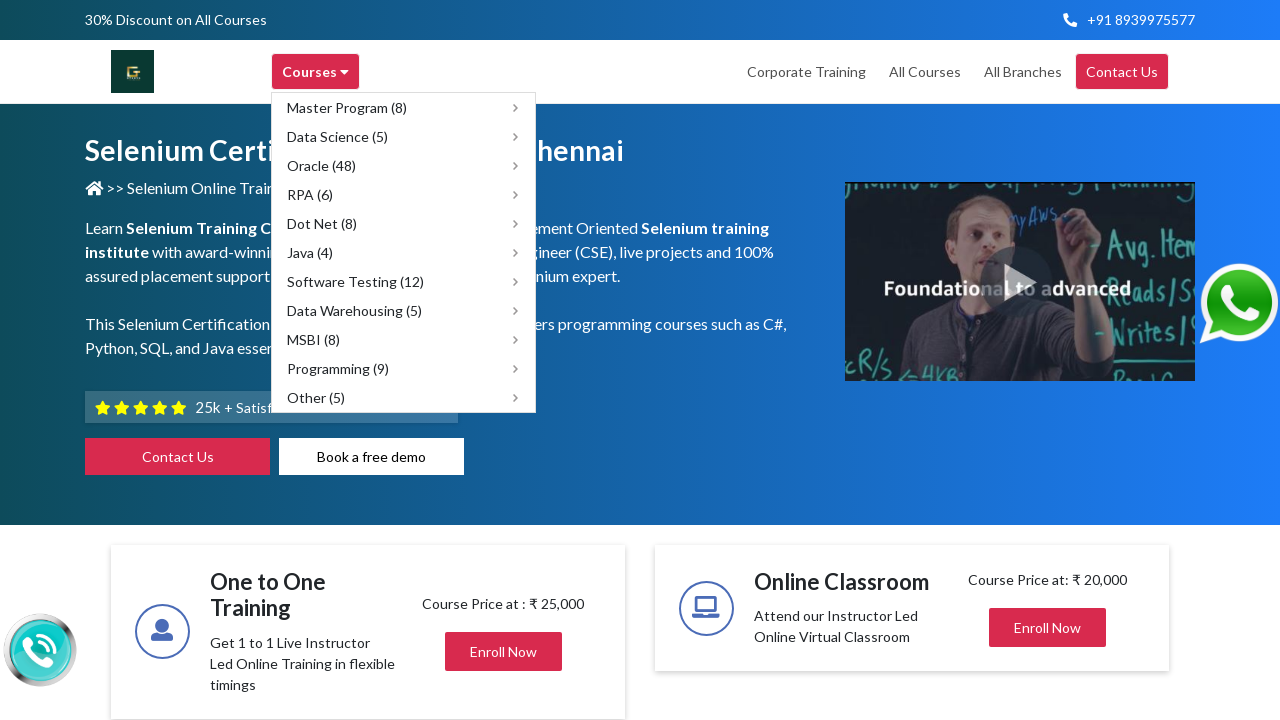

Clicked on RPA (6) dropdown item at (310, 194) on span:text('RPA (6)')
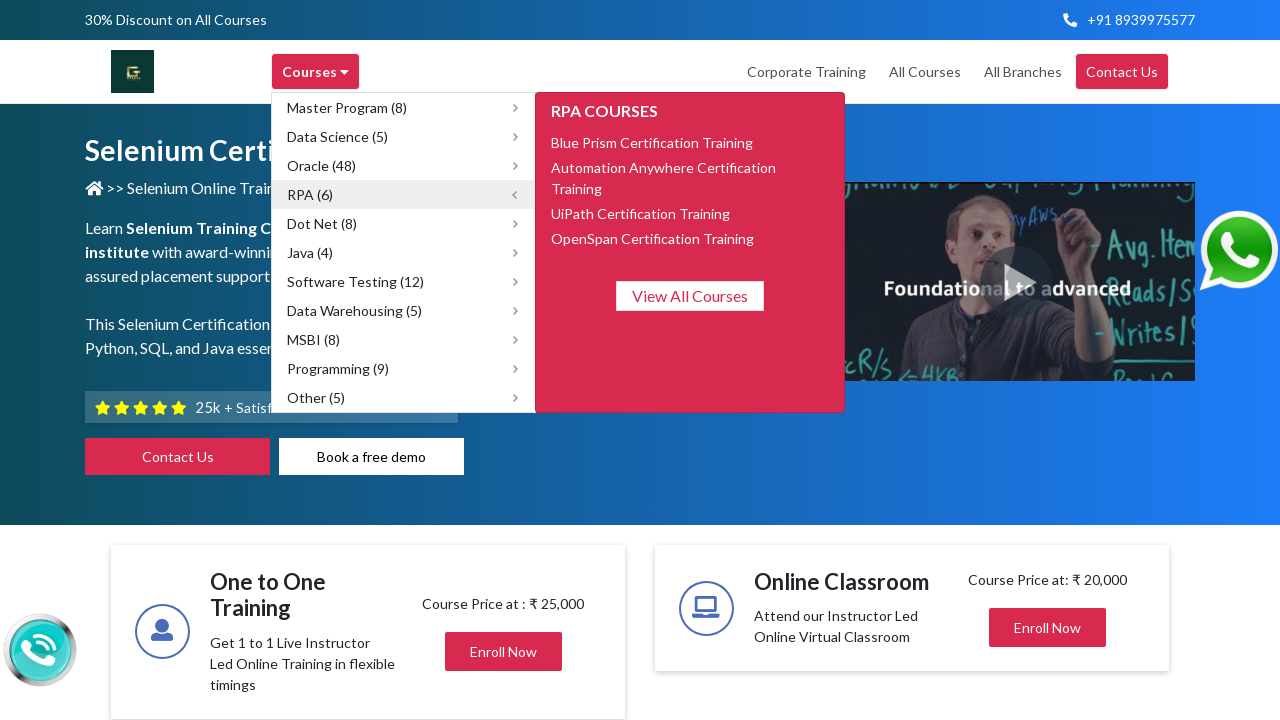

Waited 2000ms for content to load
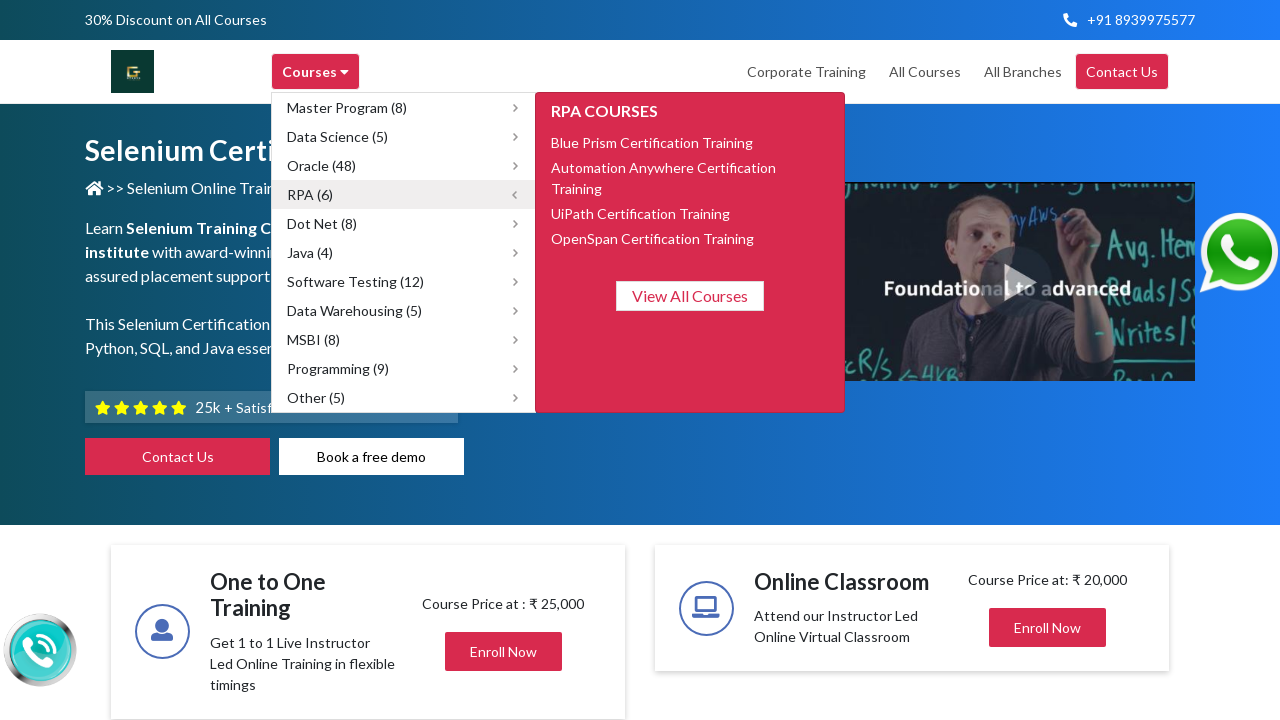

Hovered over Blue Prism Certification Training option at (652, 142) on span:text('Blue Prism Certification Training')
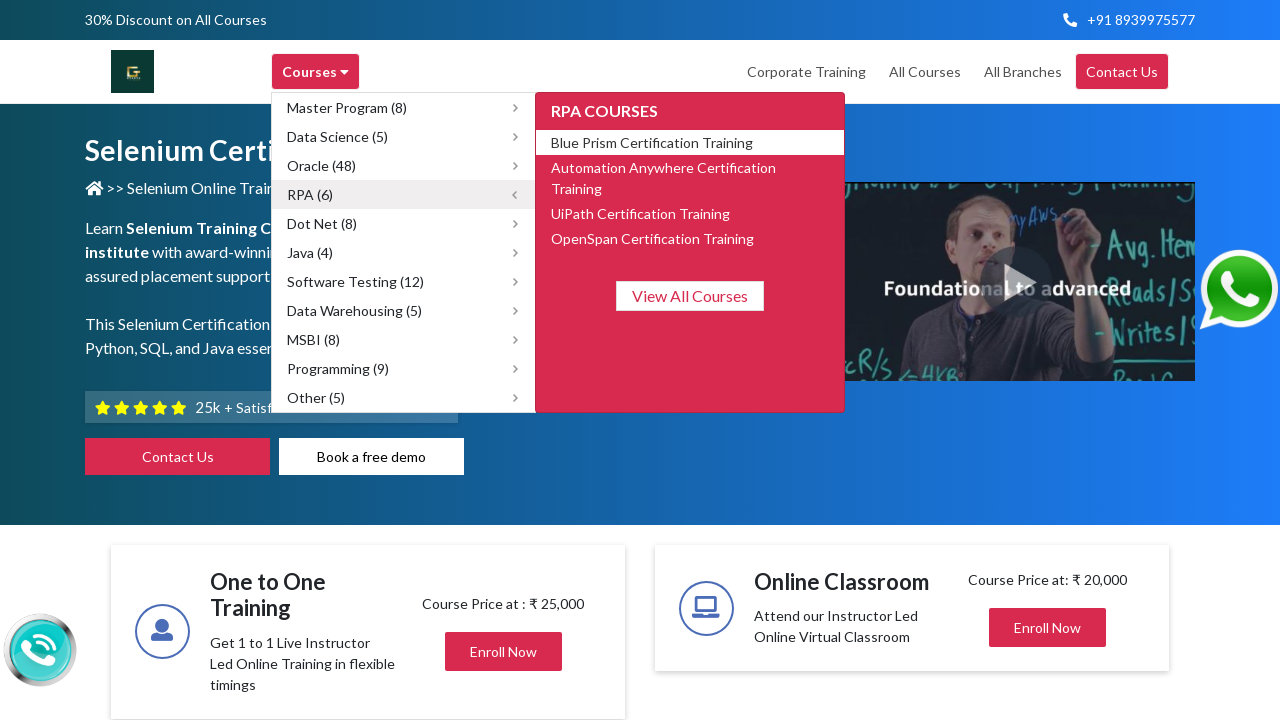

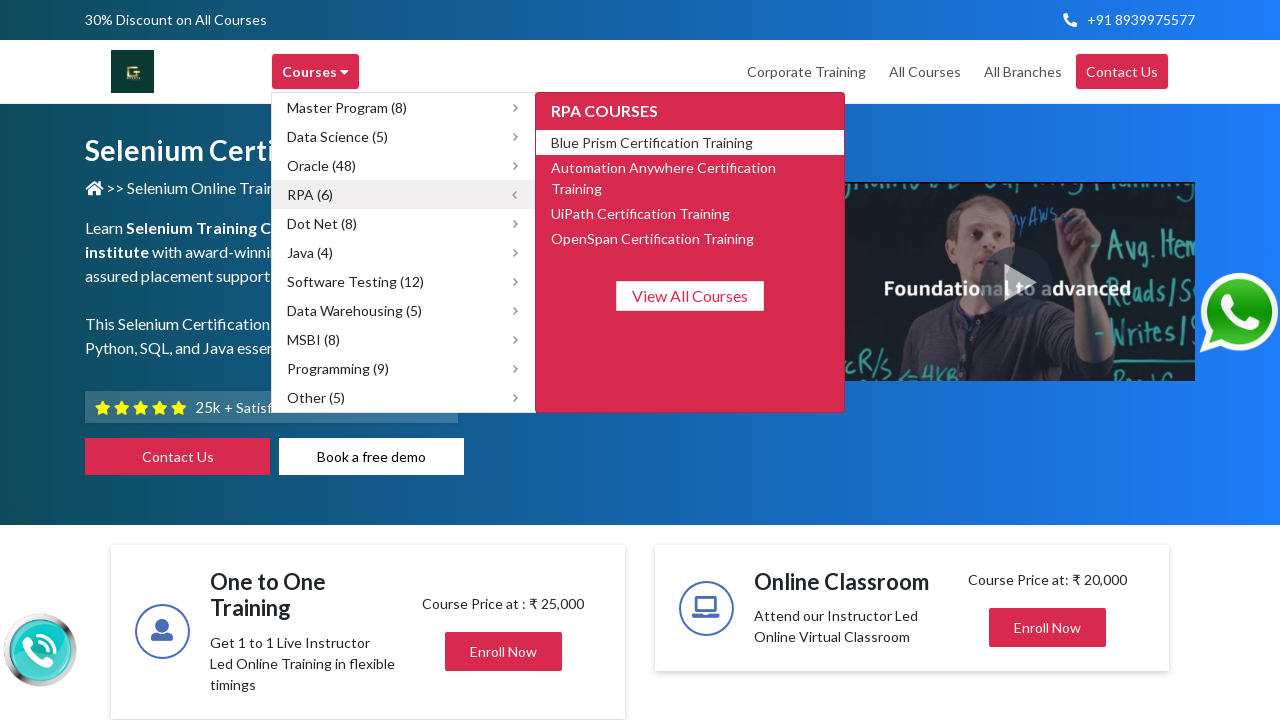